Navigates to Playwright debug documentation page and modifies navbar CSS position for visual testing purposes

Starting URL: https://playwright.dev/docs/debug

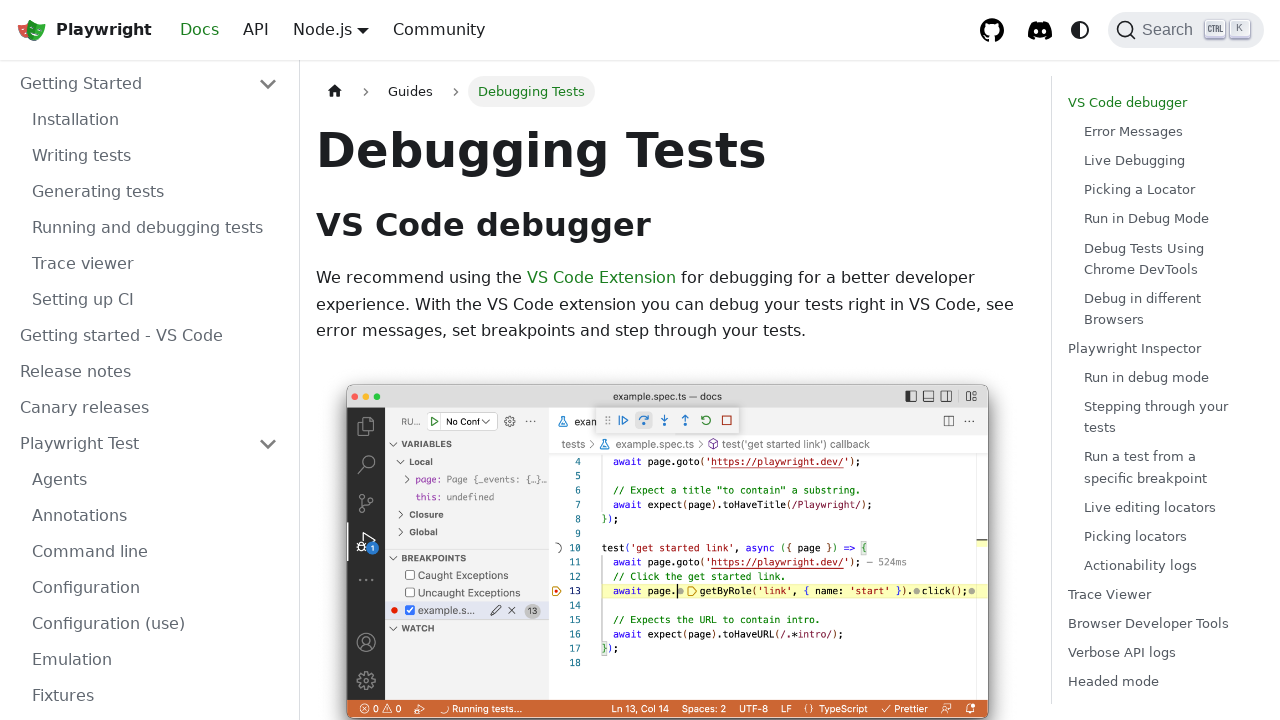

Waited for navbar to be visible
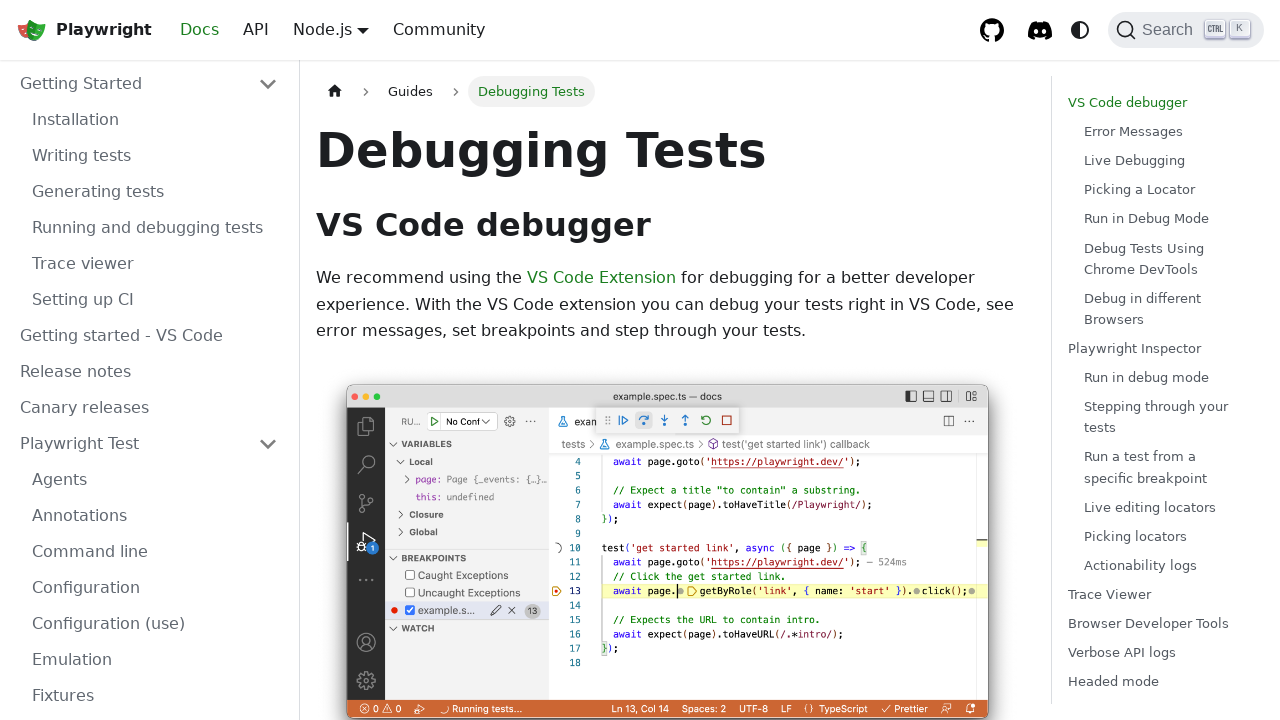

Modified navbar CSS position to absolute for visual regression testing
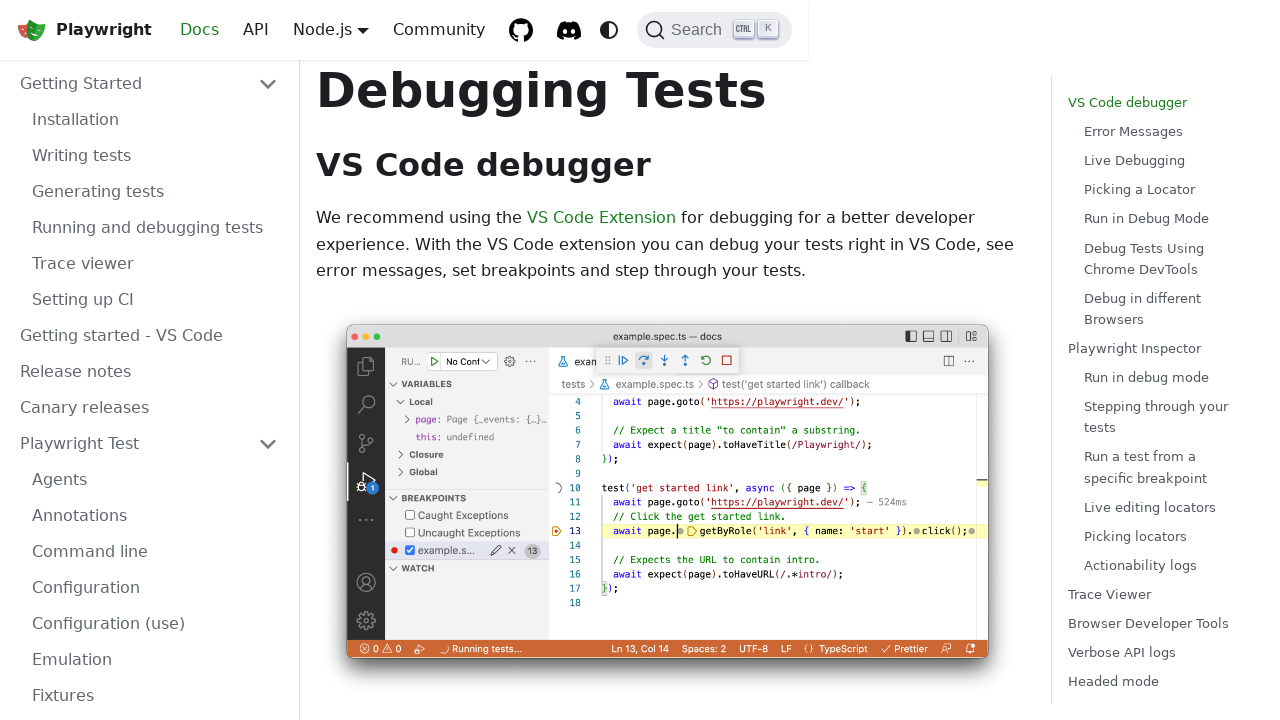

Waited 500ms for page to stabilize after CSS change
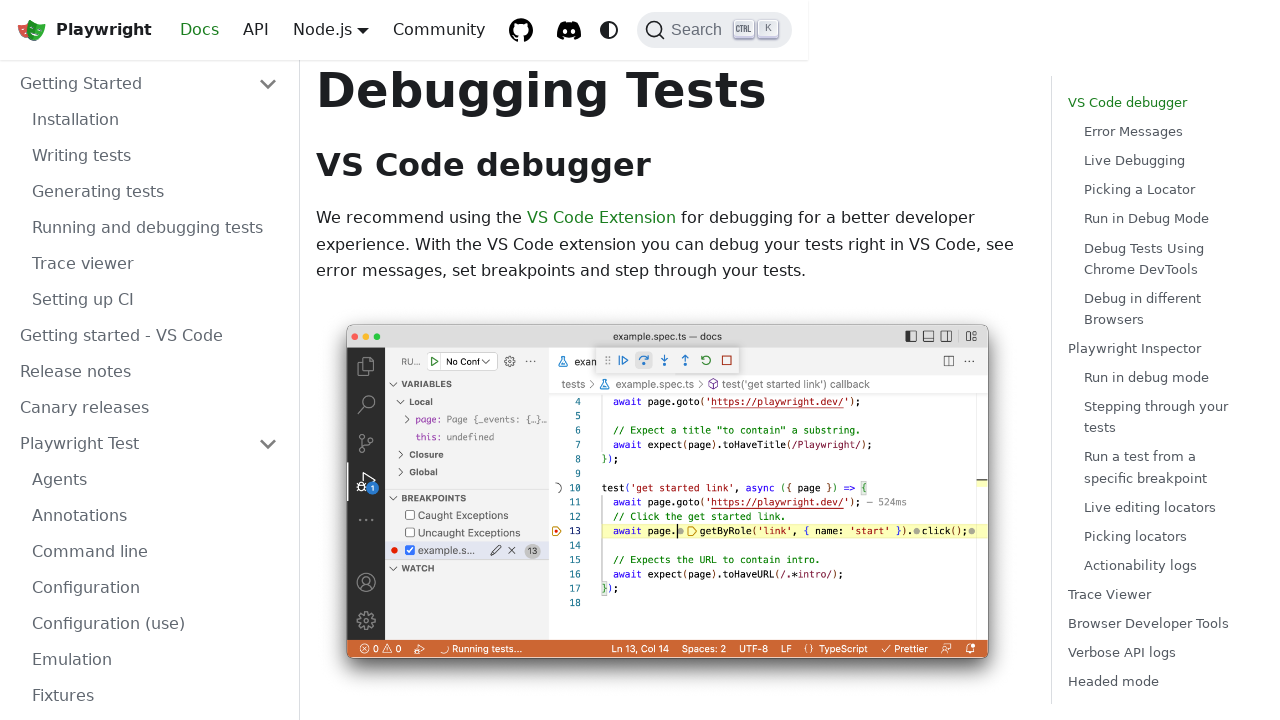

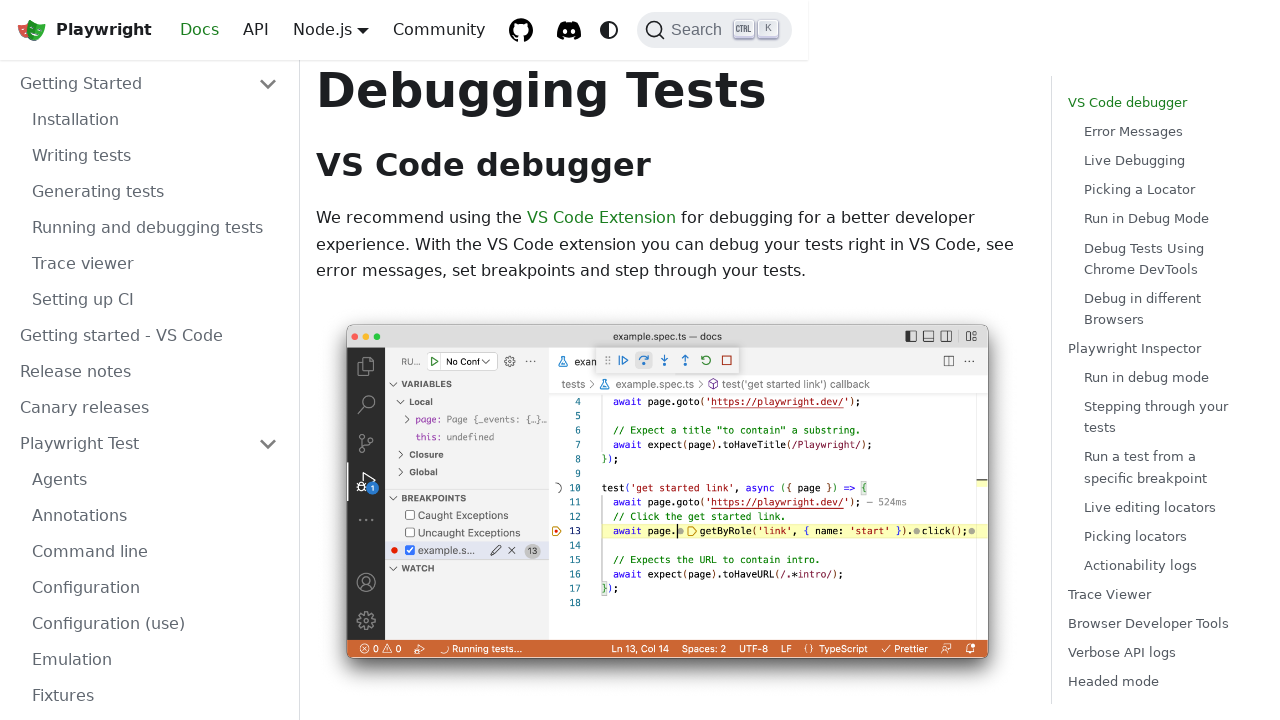